Tests the home page by clicking on a button in the slider carousel section

Starting URL: https://automationexercise.com/

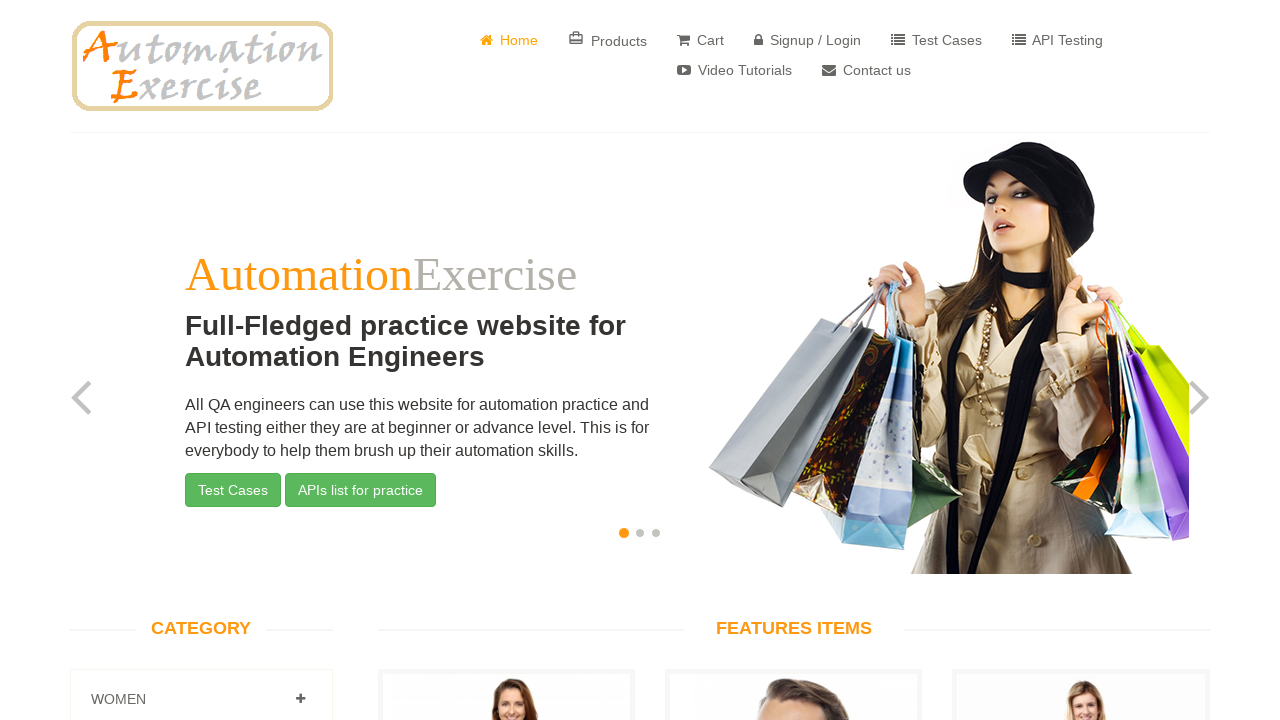

Navigated to https://automationexercise.com/
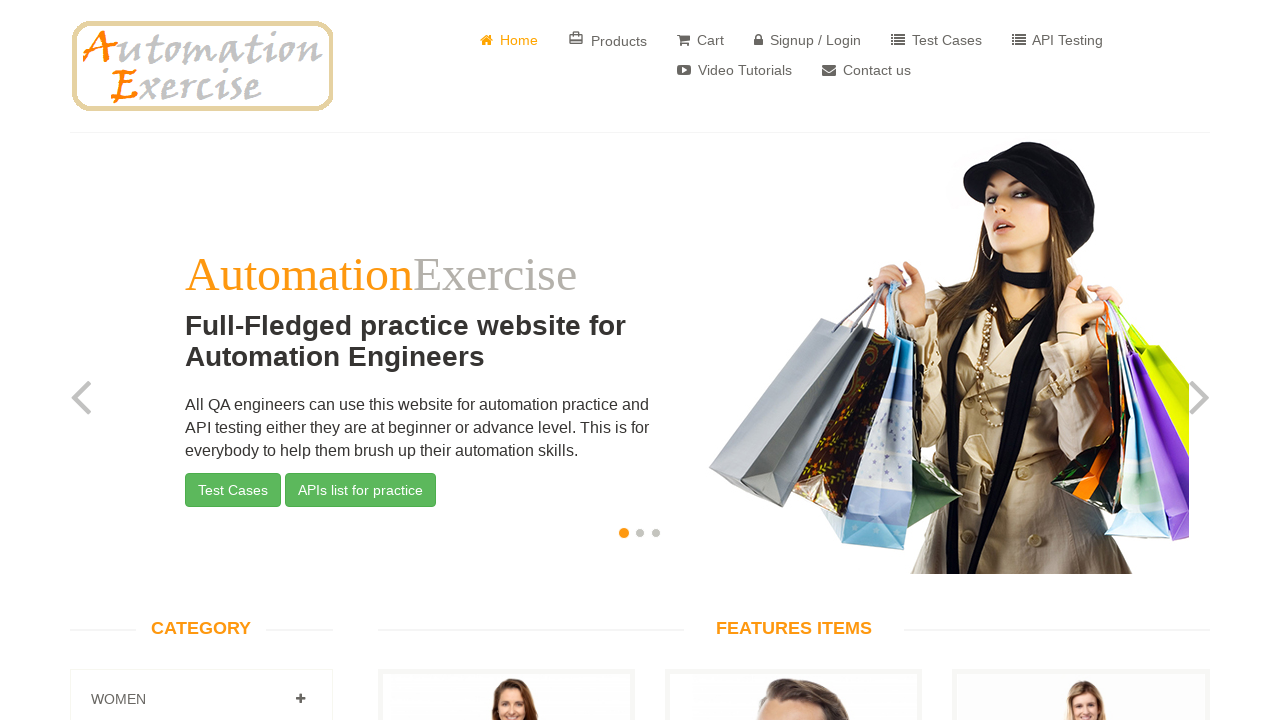

Clicked button in slider carousel section at (233, 490) on xpath=//*[@id='slider-carousel']/div/div[1]/div[1]/a[1]/button
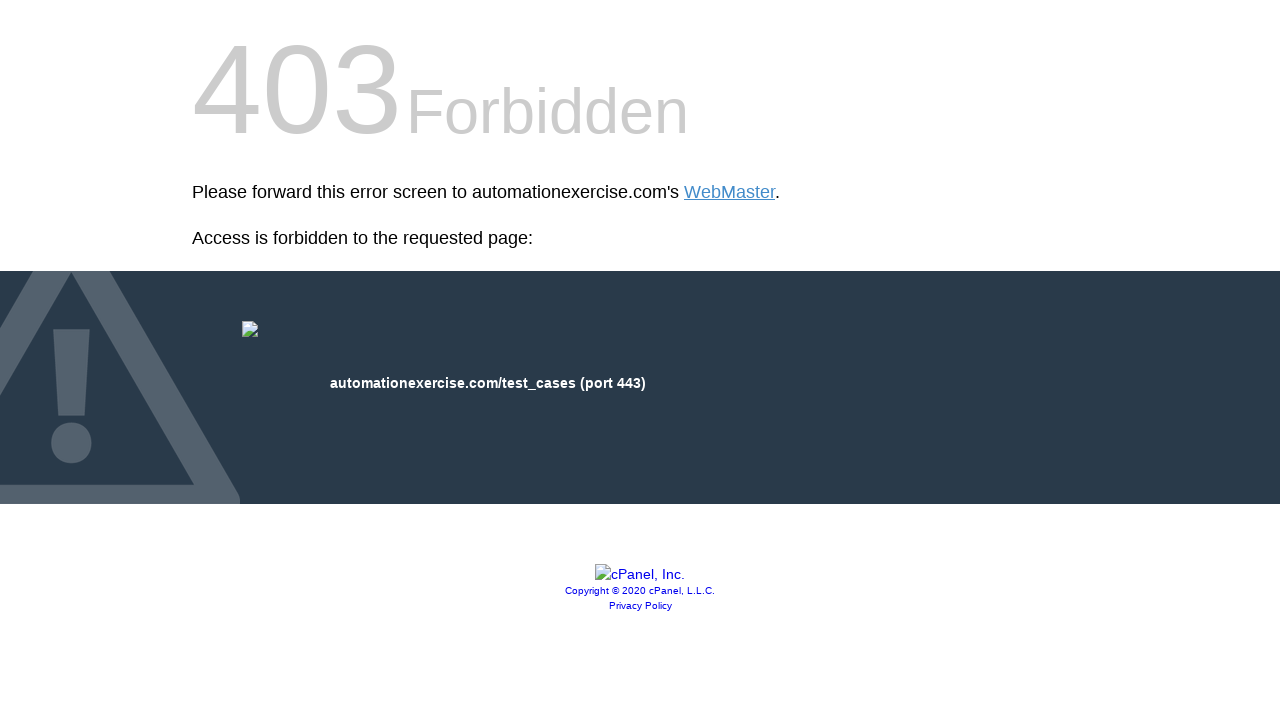

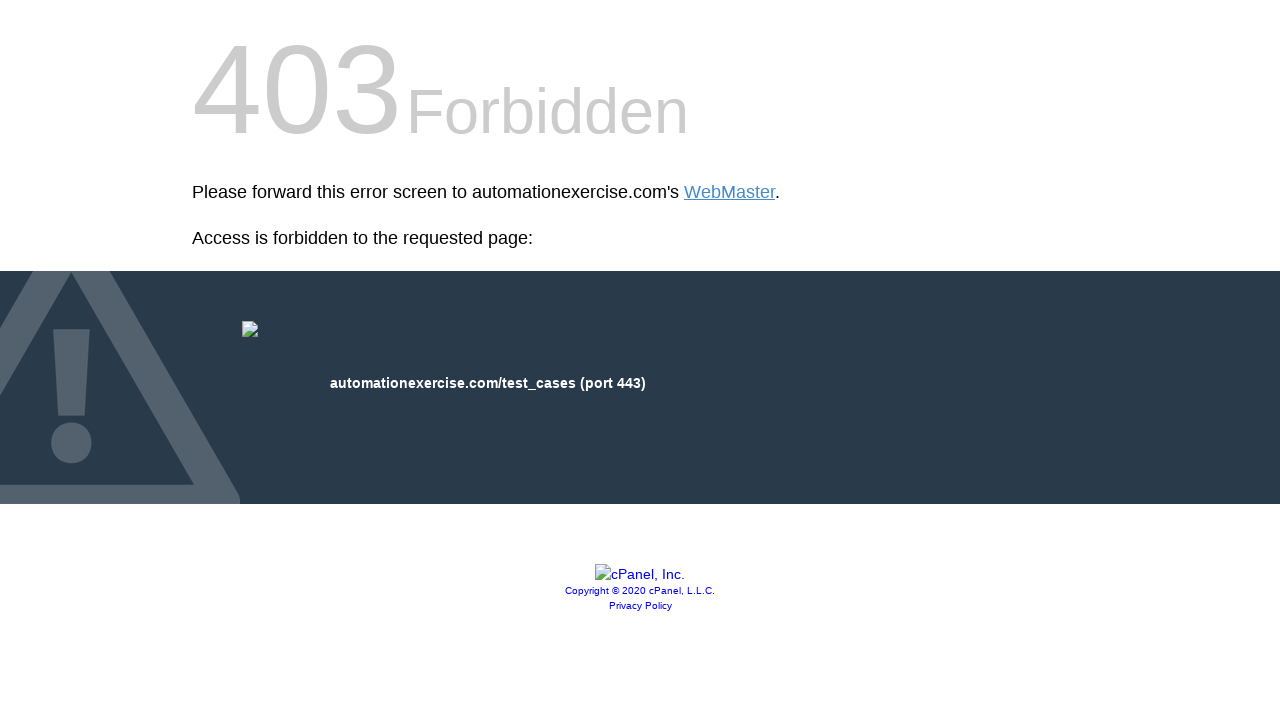